Tests that the todo counter displays the correct number of items as todos are added.

Starting URL: https://demo.playwright.dev/todomvc

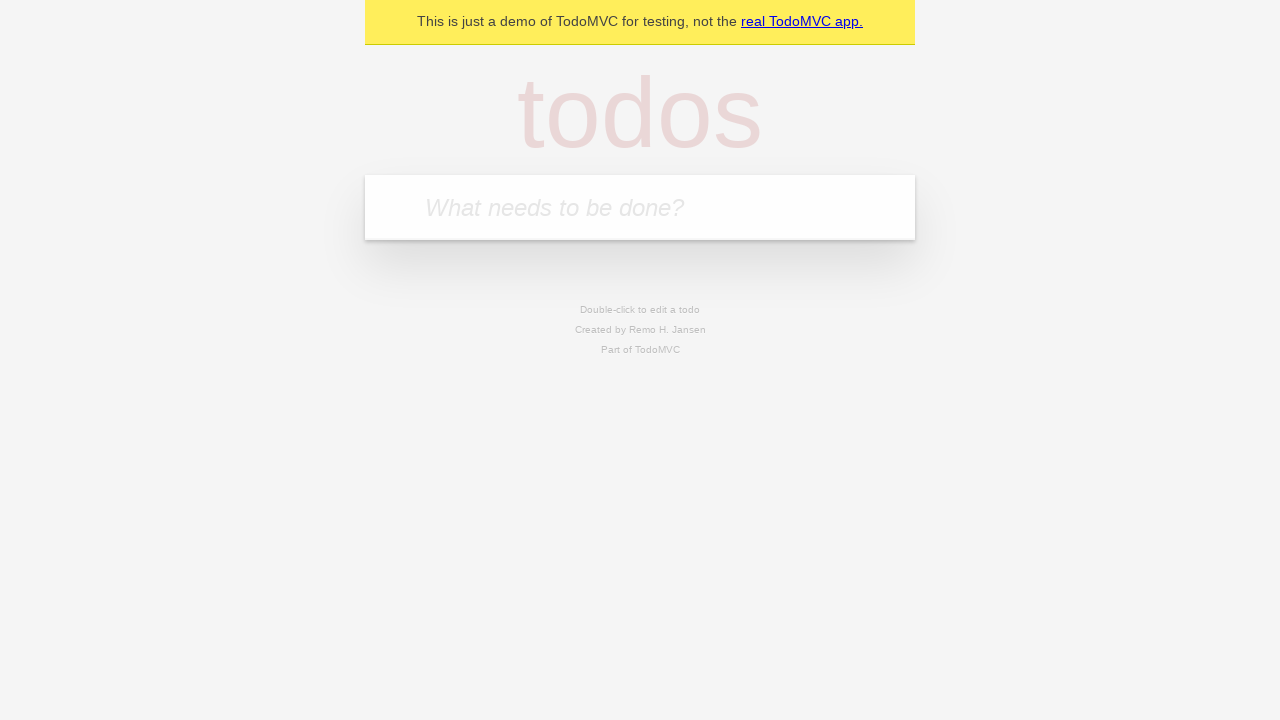

Filled todo input with 'buy some cheese' on internal:attr=[placeholder="What needs to be done?"i]
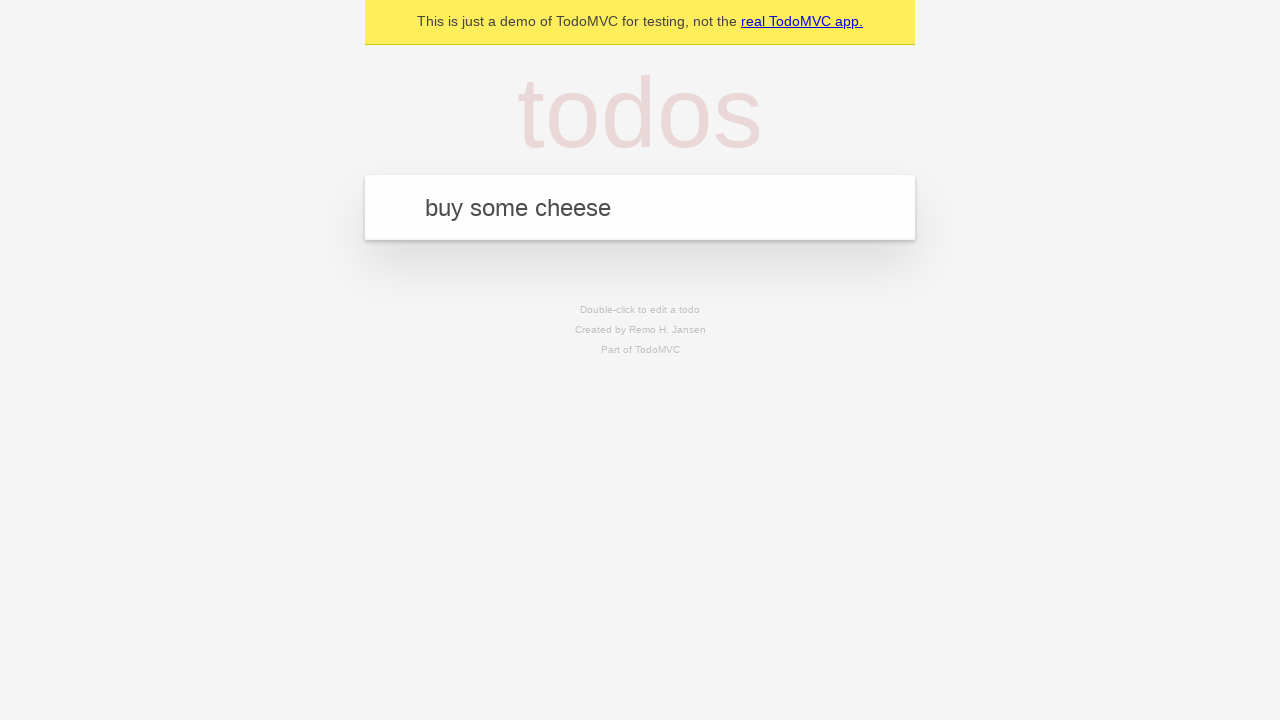

Pressed Enter to add first todo on internal:attr=[placeholder="What needs to be done?"i]
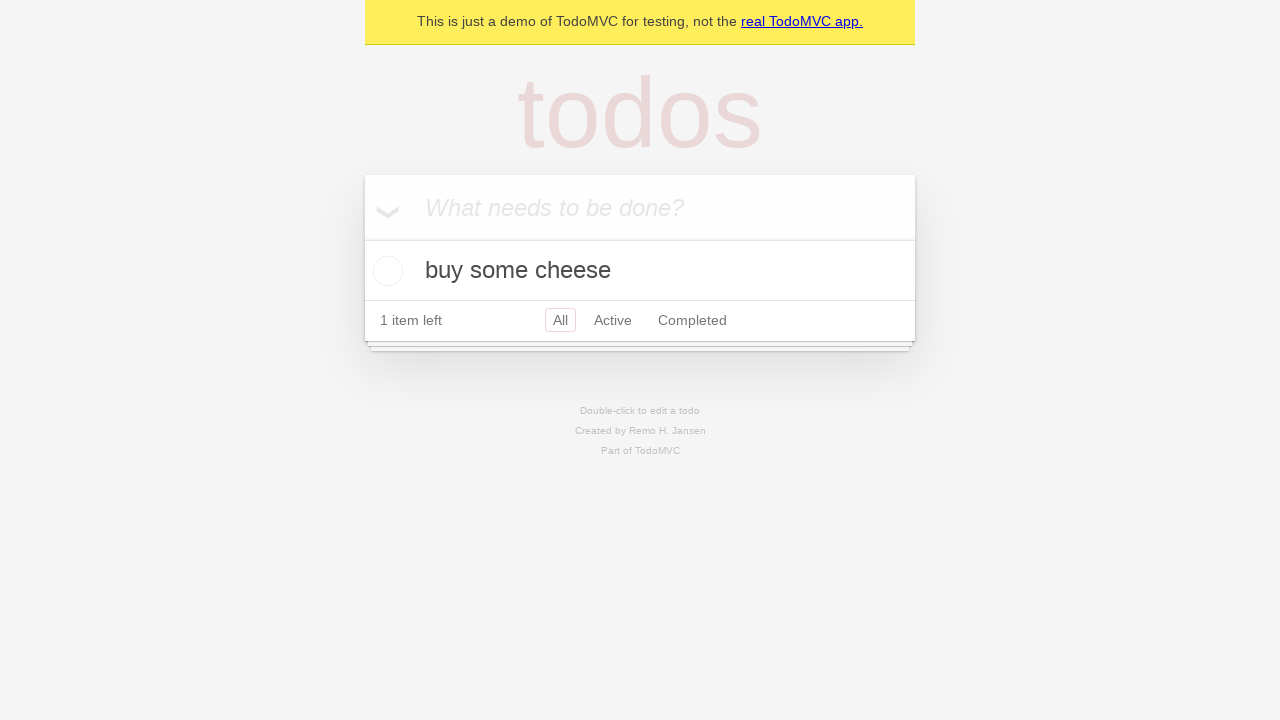

Todo counter element loaded
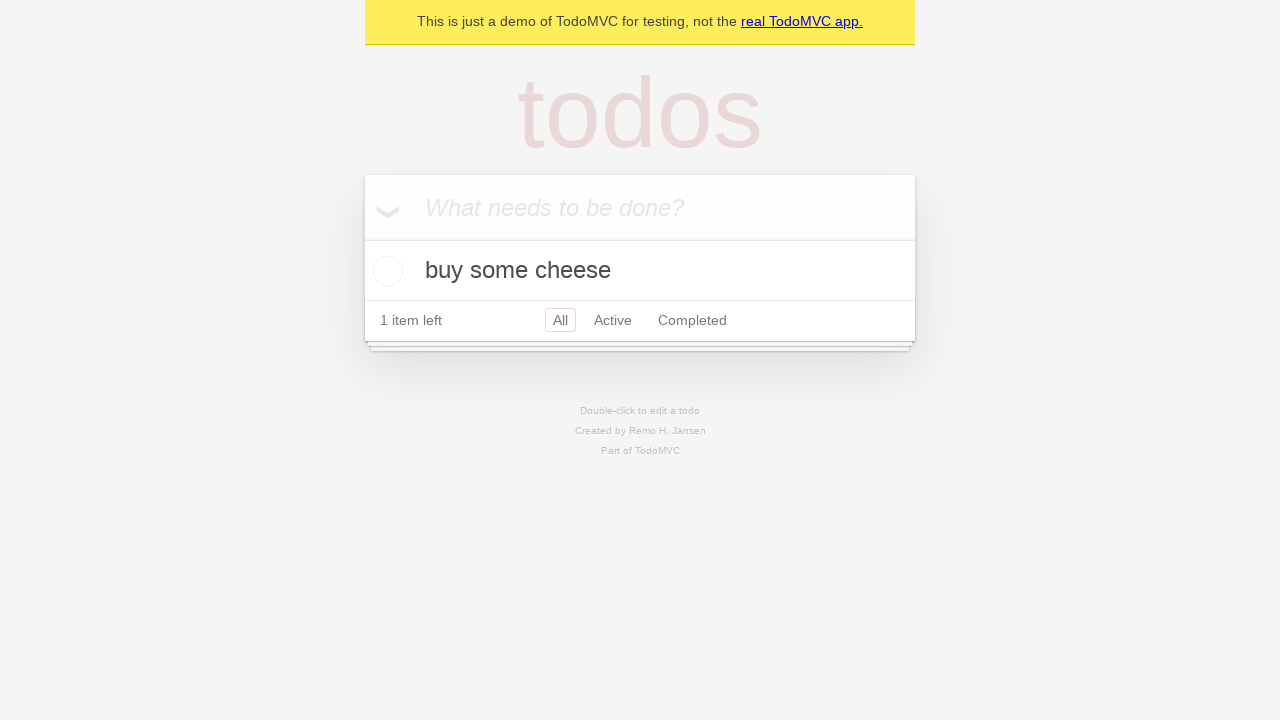

Filled todo input with 'feed the cat' on internal:attr=[placeholder="What needs to be done?"i]
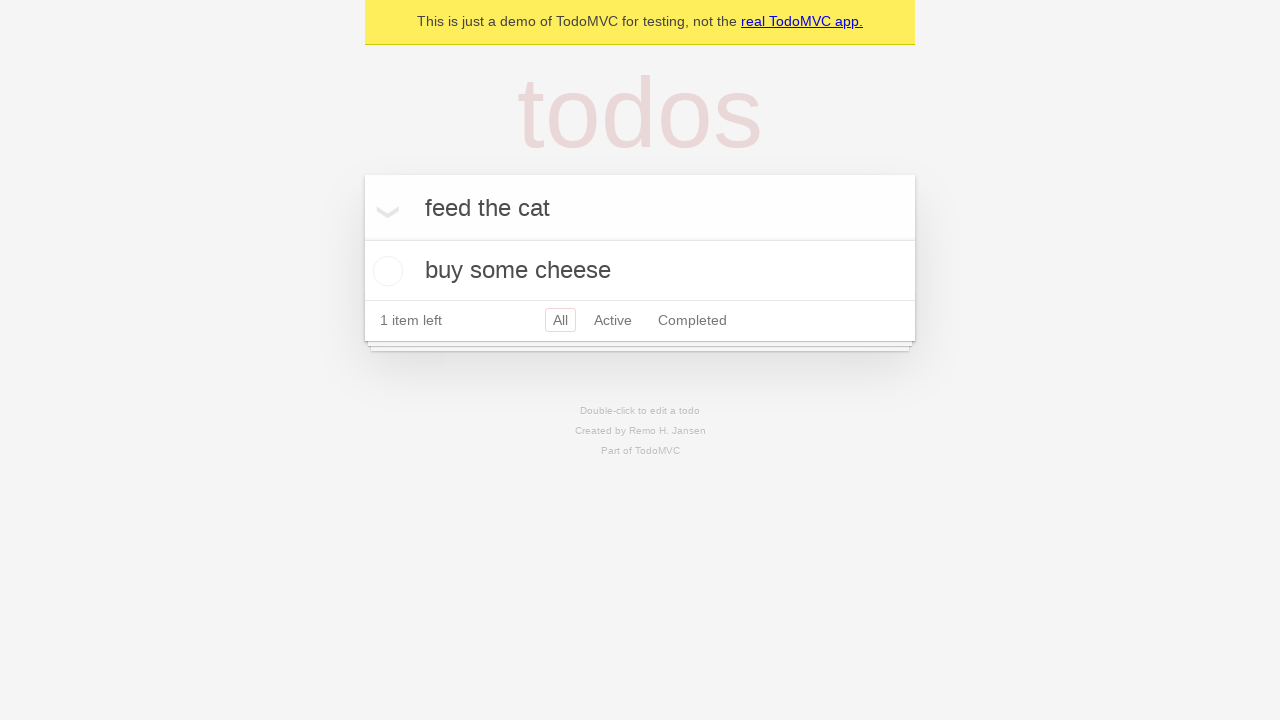

Pressed Enter to add second todo on internal:attr=[placeholder="What needs to be done?"i]
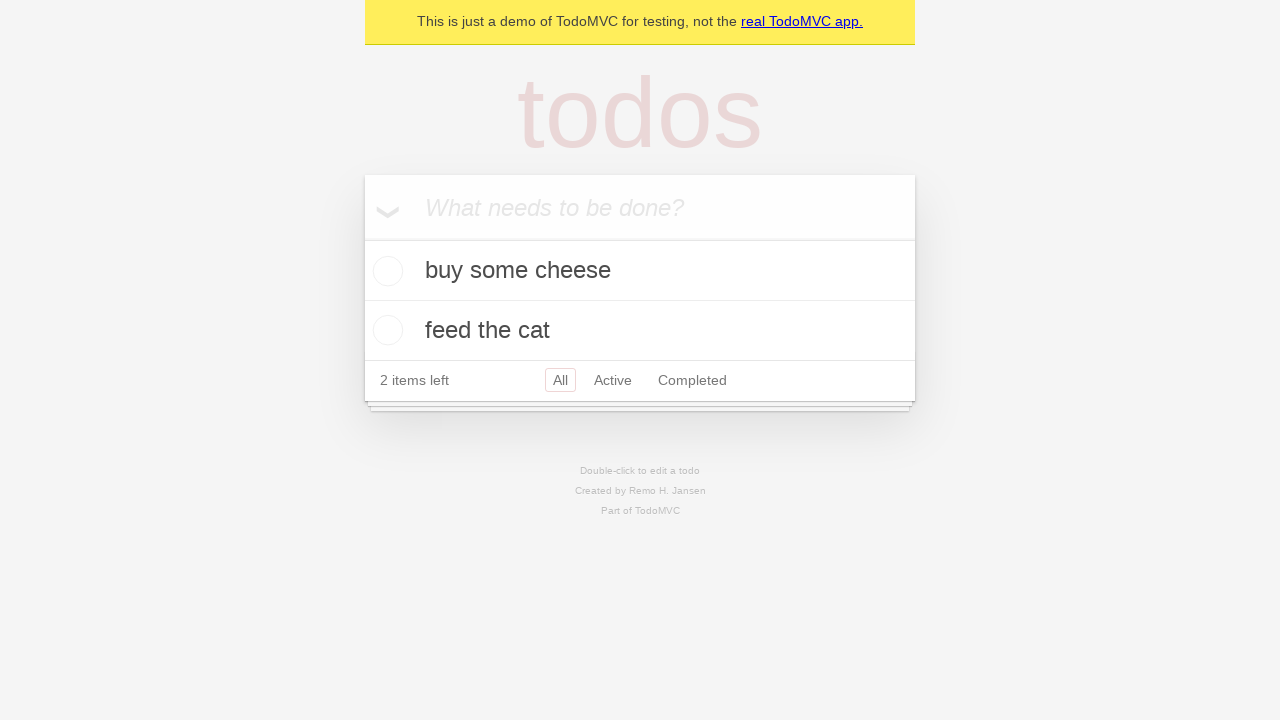

Waited 500ms for counter to update
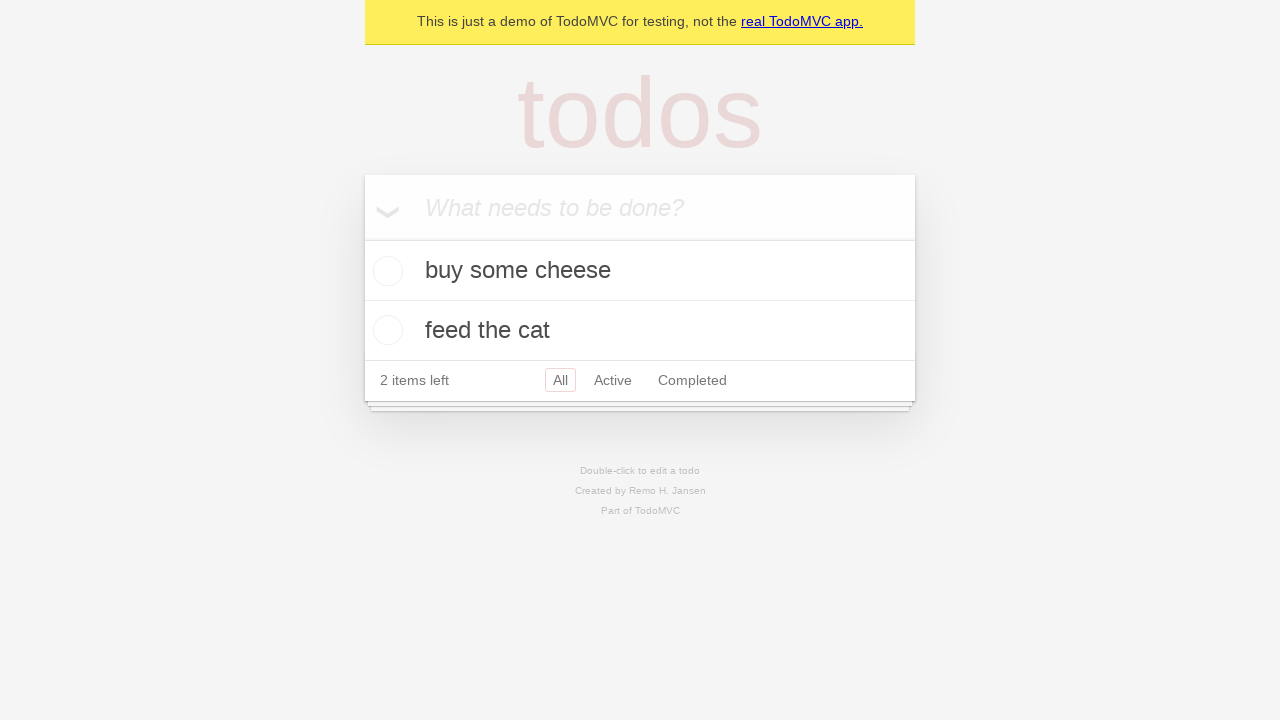

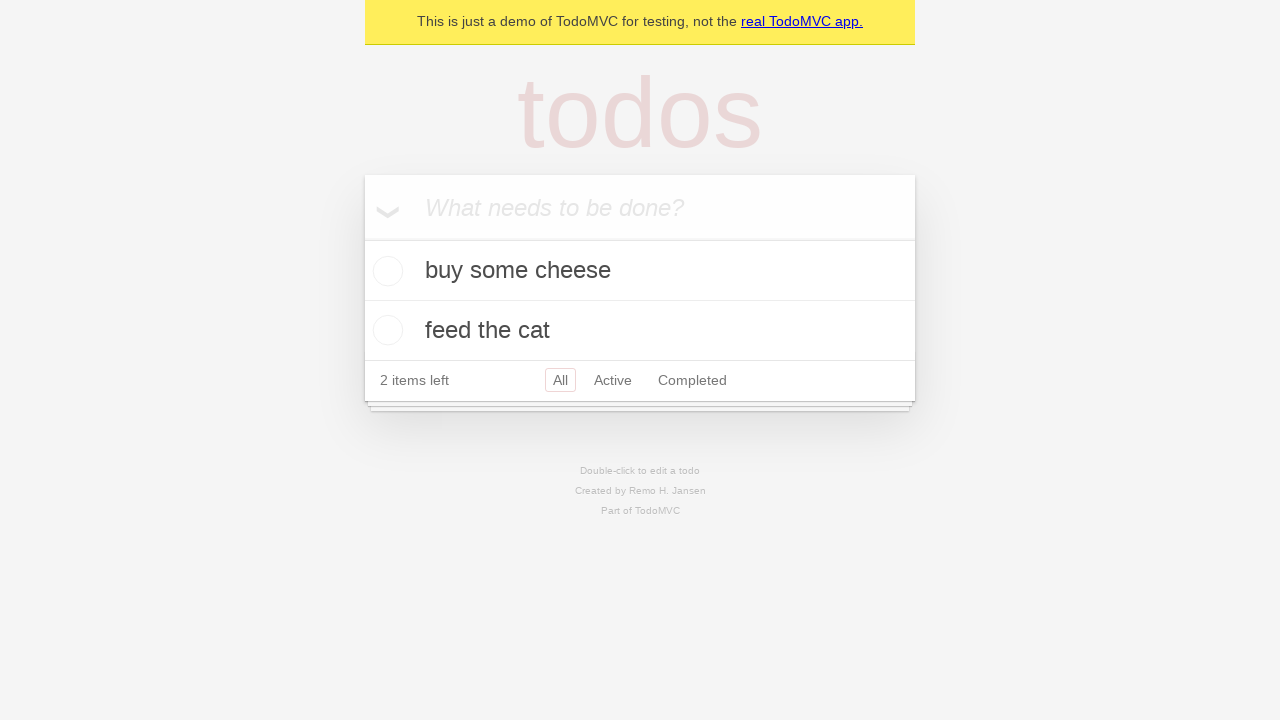